Tests drag and drop functionality by dragging an image element into a box

Starting URL: https://formy-project.herokuapp.com/dragdrop

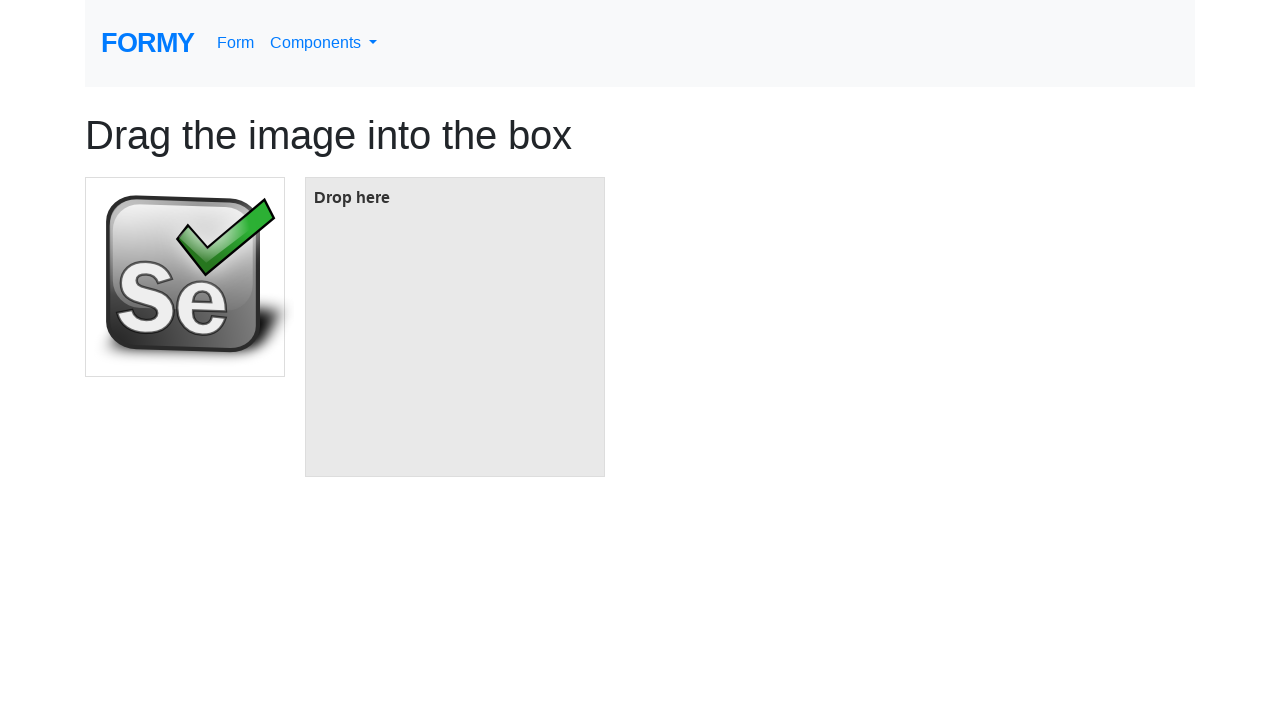

Dragged image element into box at (455, 327)
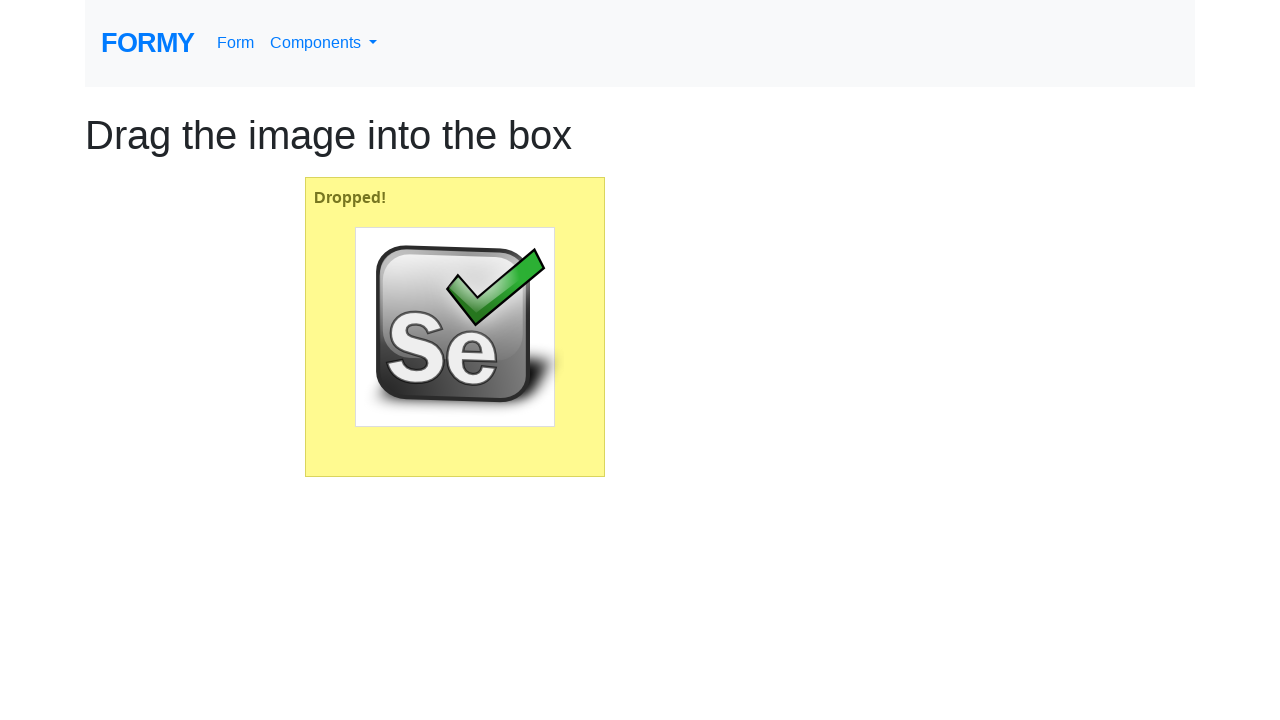

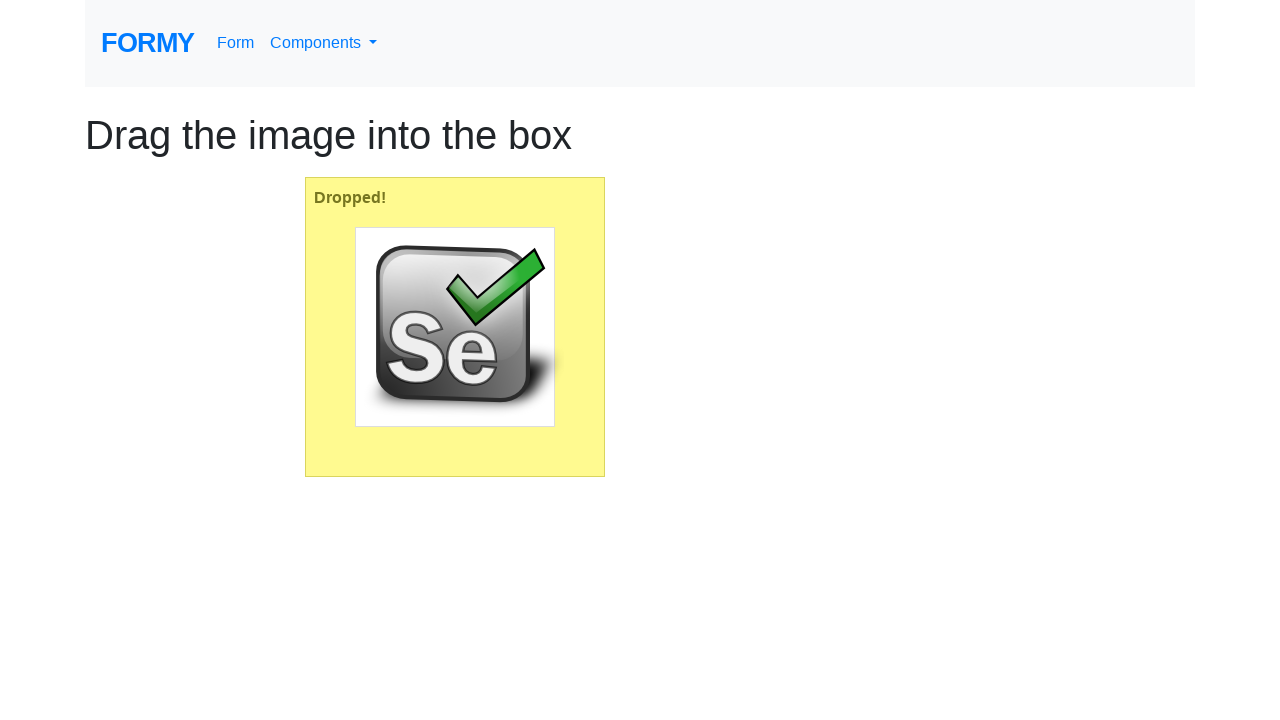